Tests a more resilient approach to working with multiple browser windows by storing window references before and after clicking a link that opens a new window, then switching between them to verify correct focus.

Starting URL: http://the-internet.herokuapp.com/windows

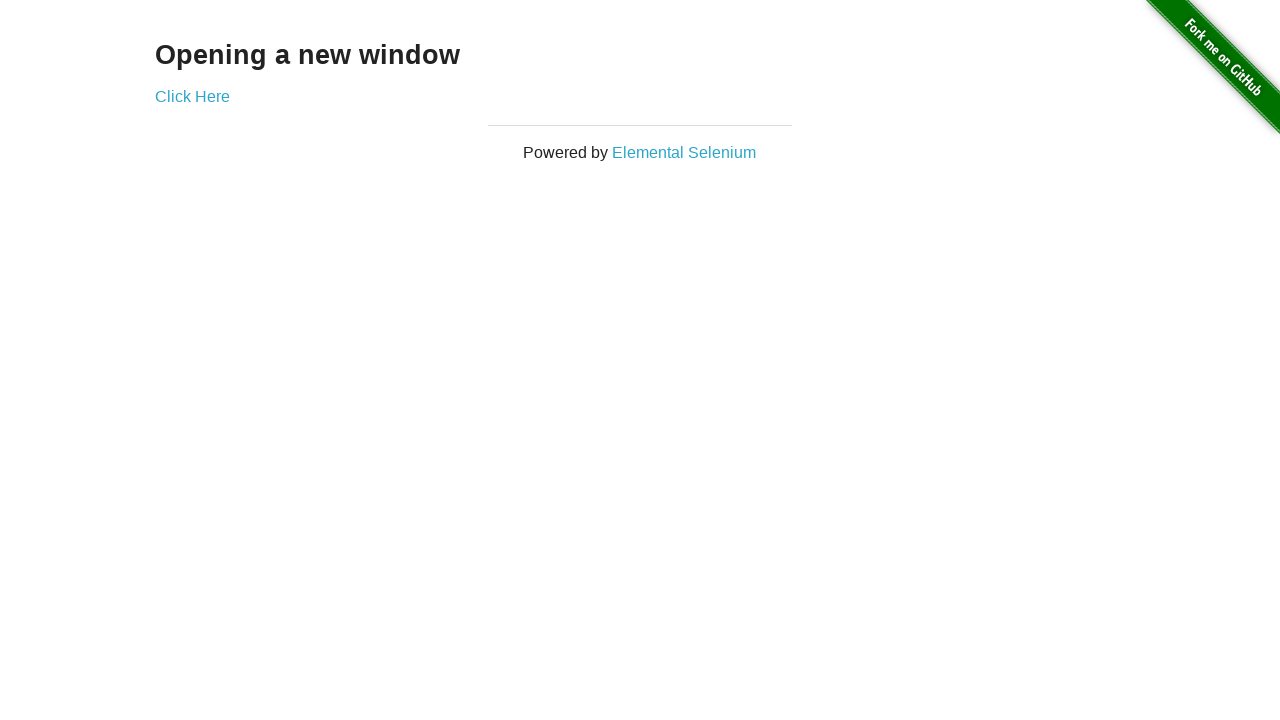

Stored reference to the first/original page
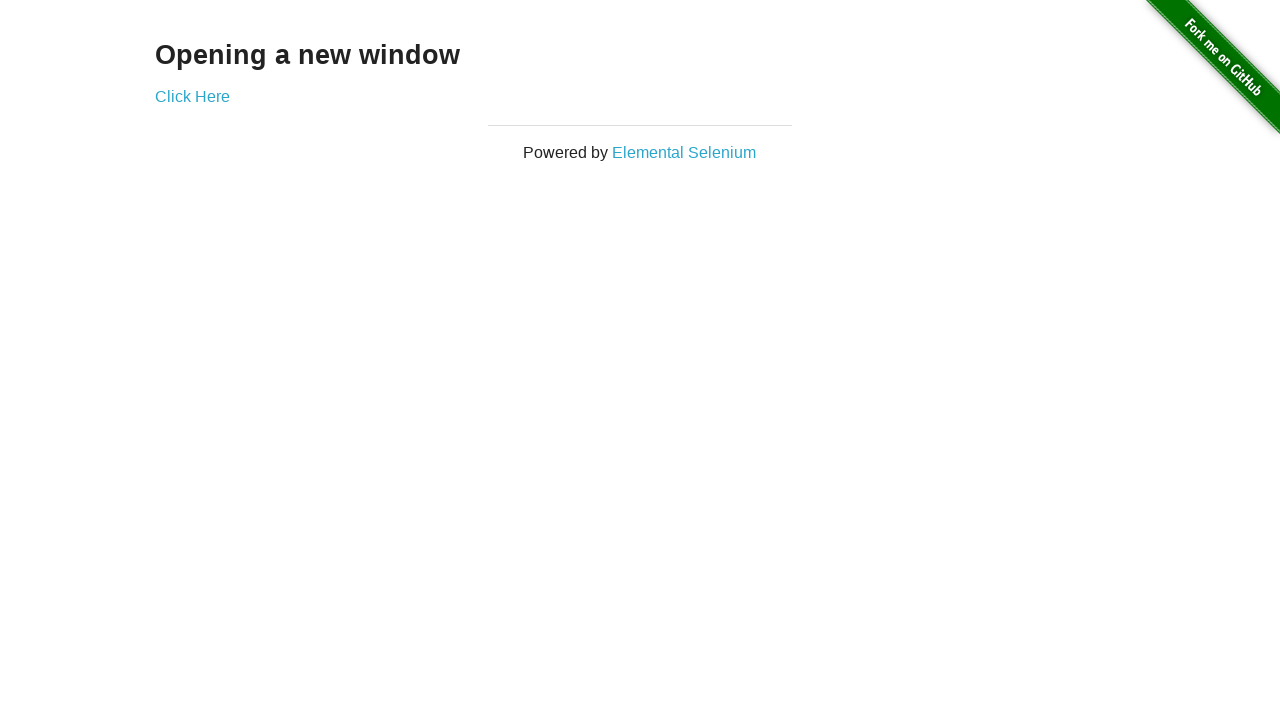

Clicked link that opens a new window at (192, 96) on .example a
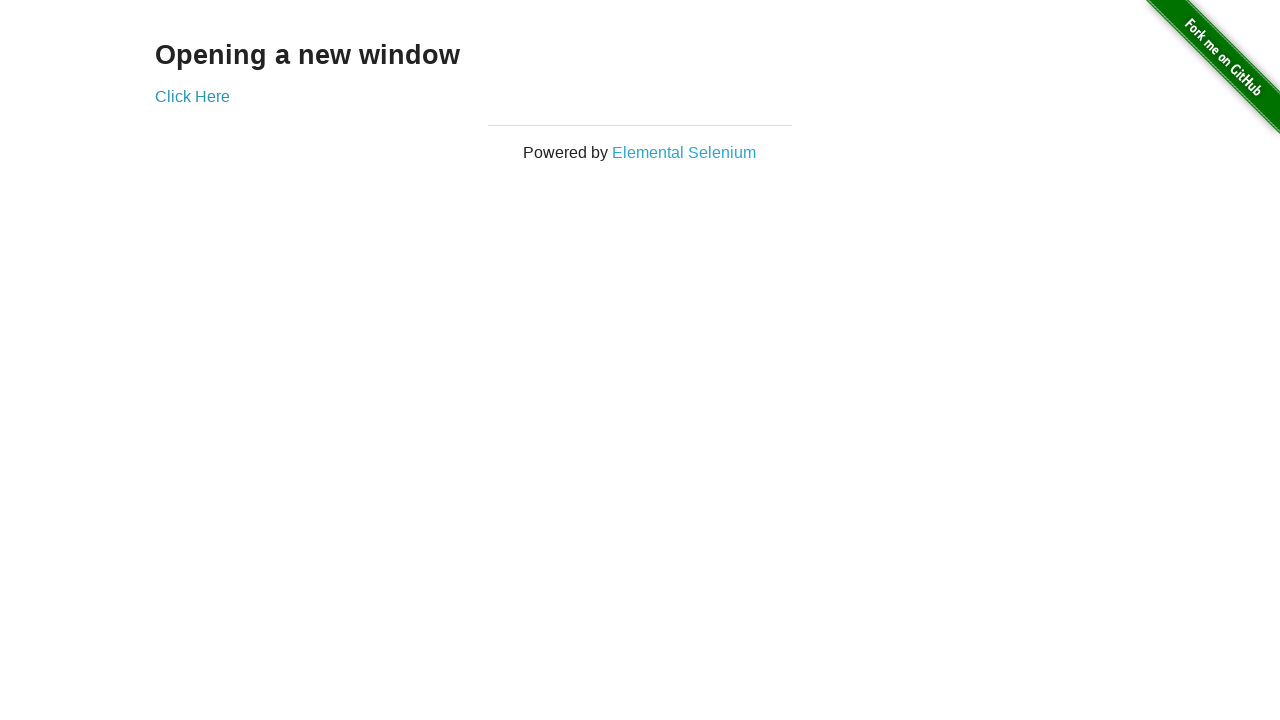

Captured reference to the new page
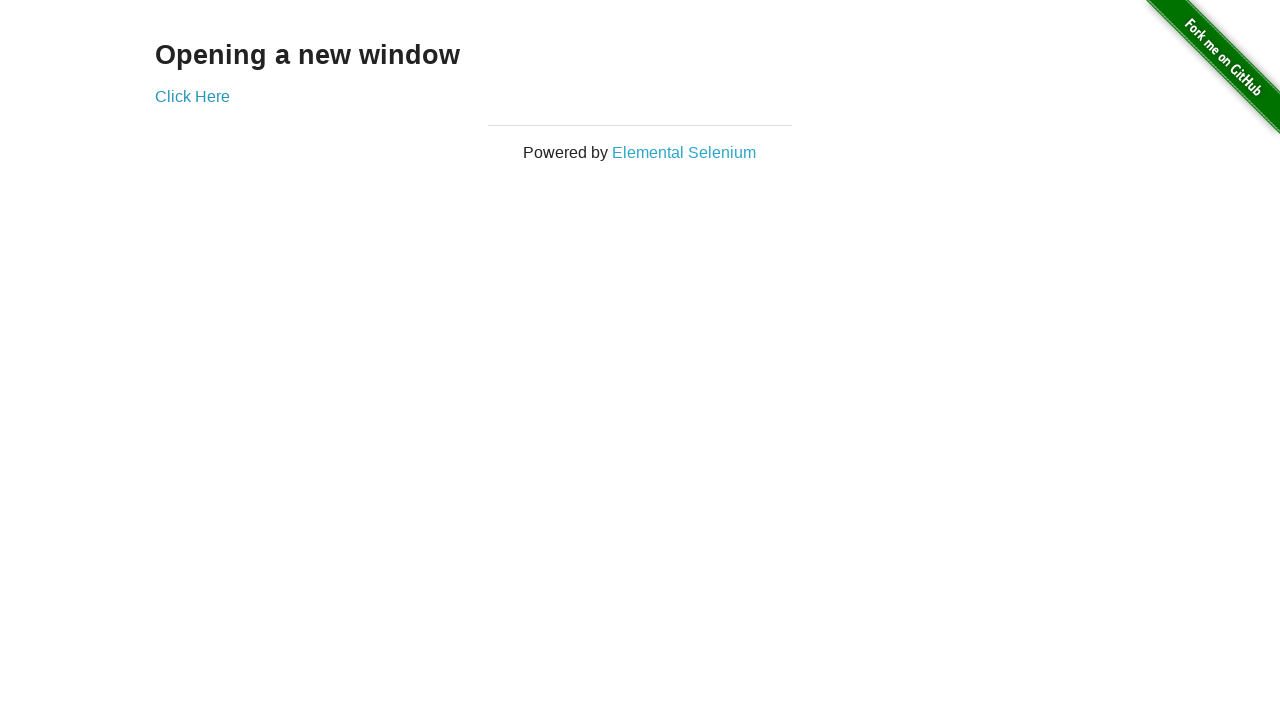

New page finished loading
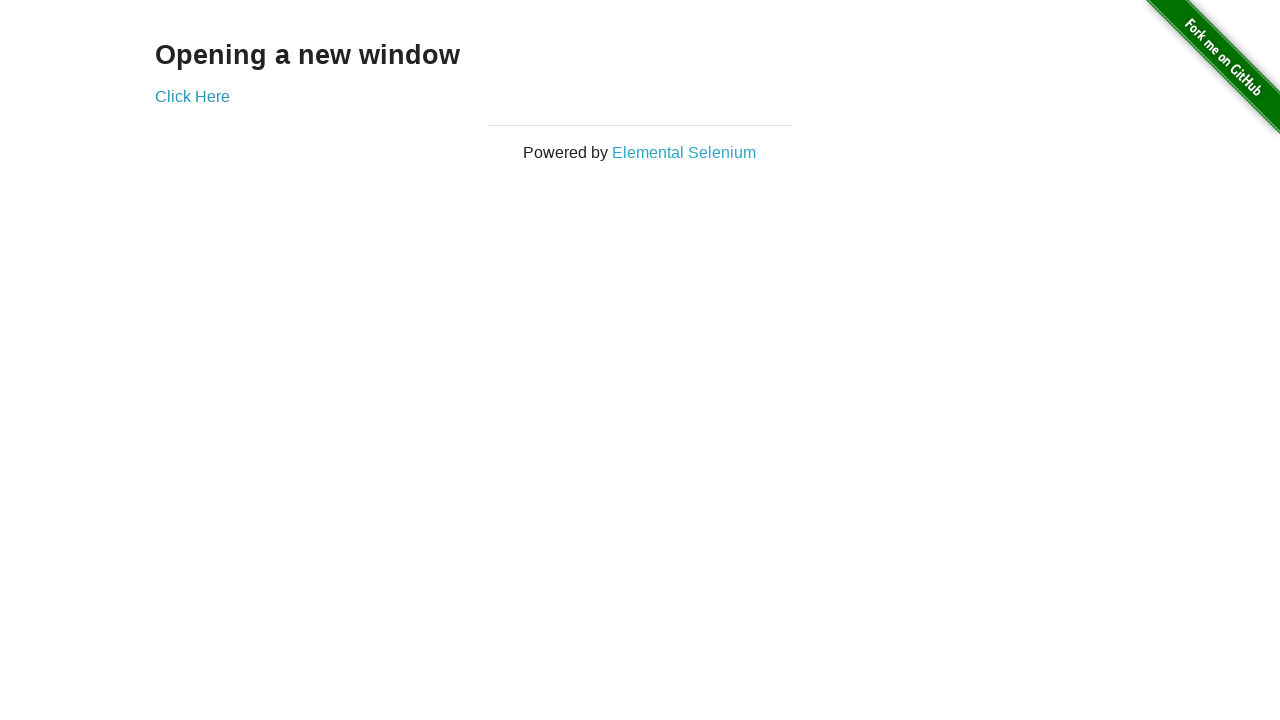

Verified first window title is not 'New Window'
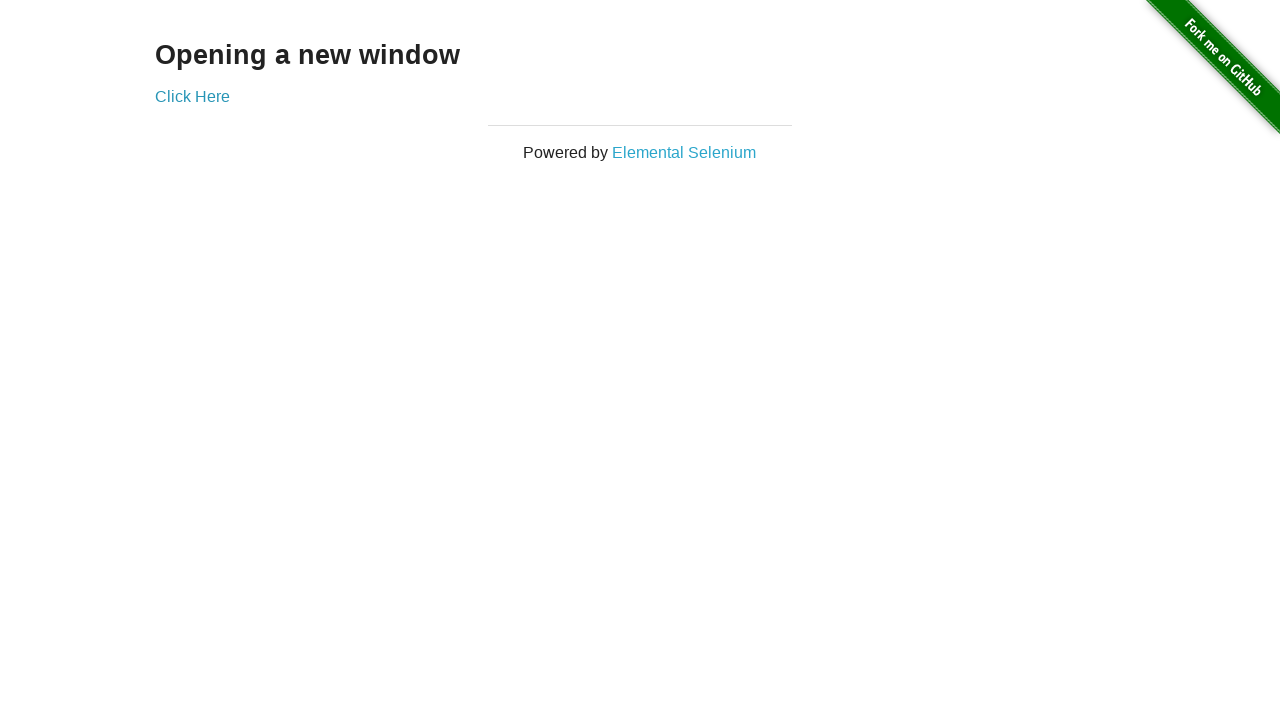

Verified new window title is 'New Window'
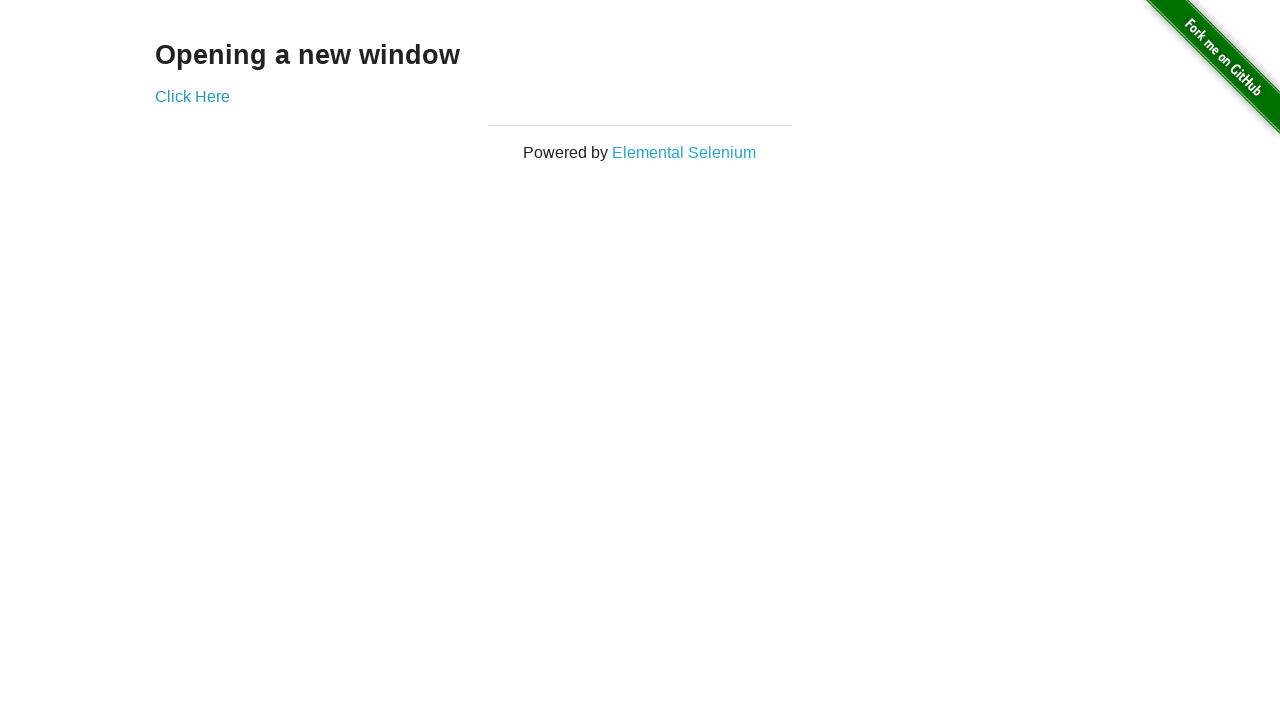

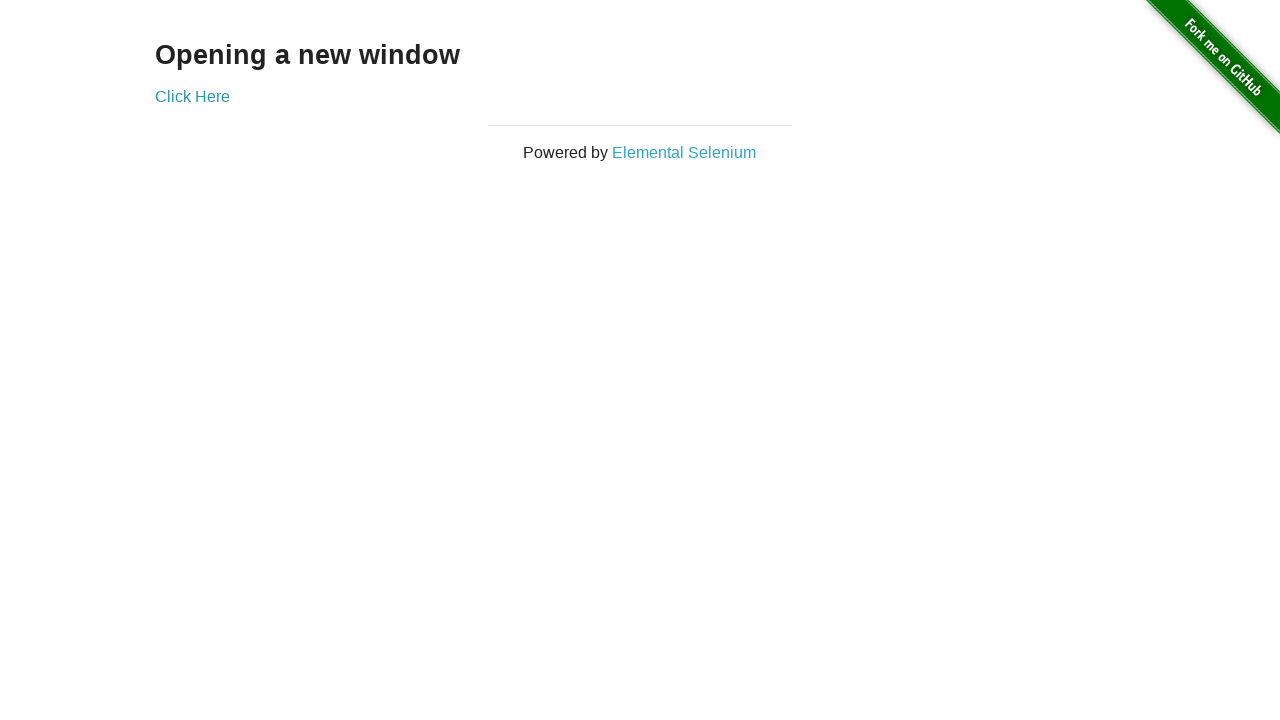